Tests the search functionality on Selenium documentation site by opening the search dialog, typing a query for "webdriver", and submitting the search

Starting URL: https://www.selenium.dev/documentation/

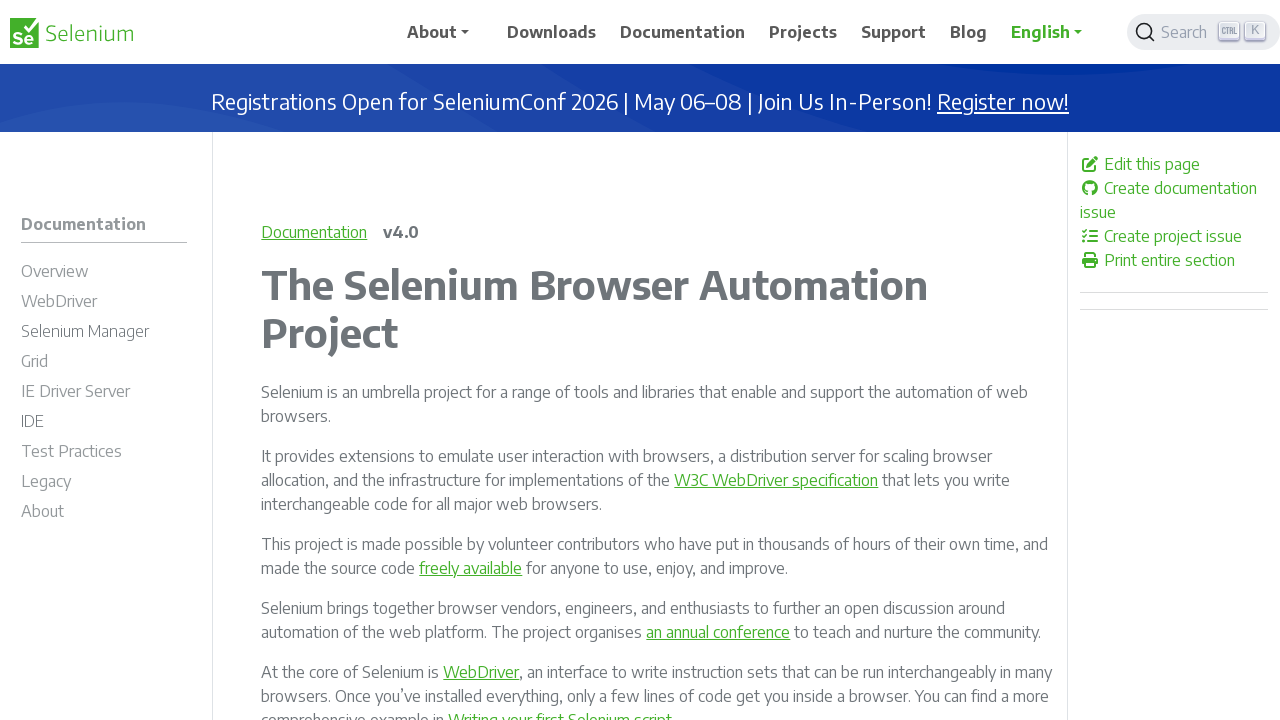

Set viewport size to 1536x816
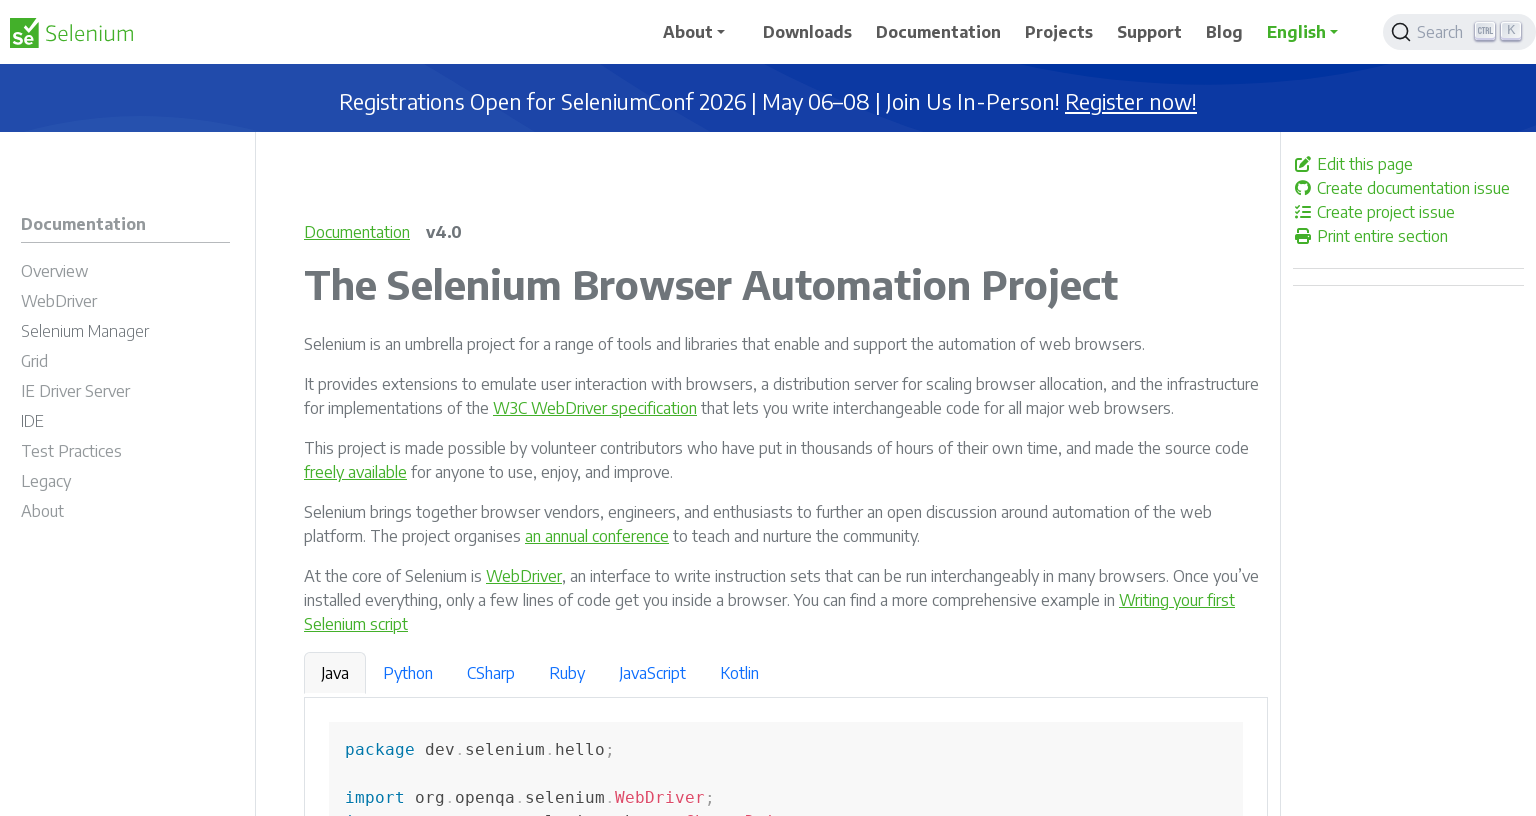

Clicked search button placeholder to open search dialog at (1443, 32) on #docsearch-1 .DocSearch-Button-Placeholder
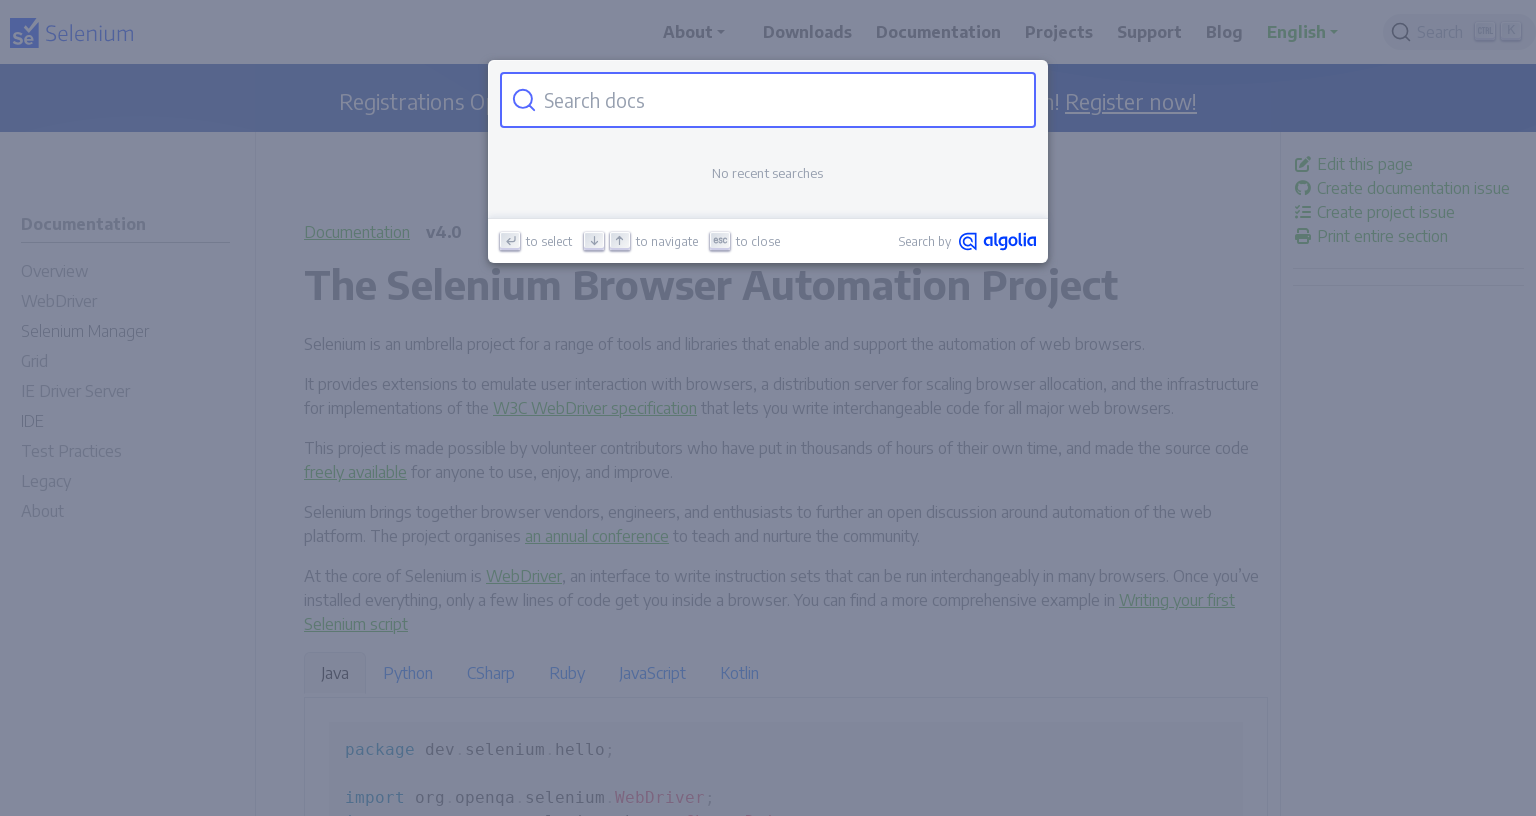

Clicked search input field at (780, 100) on #docsearch-input
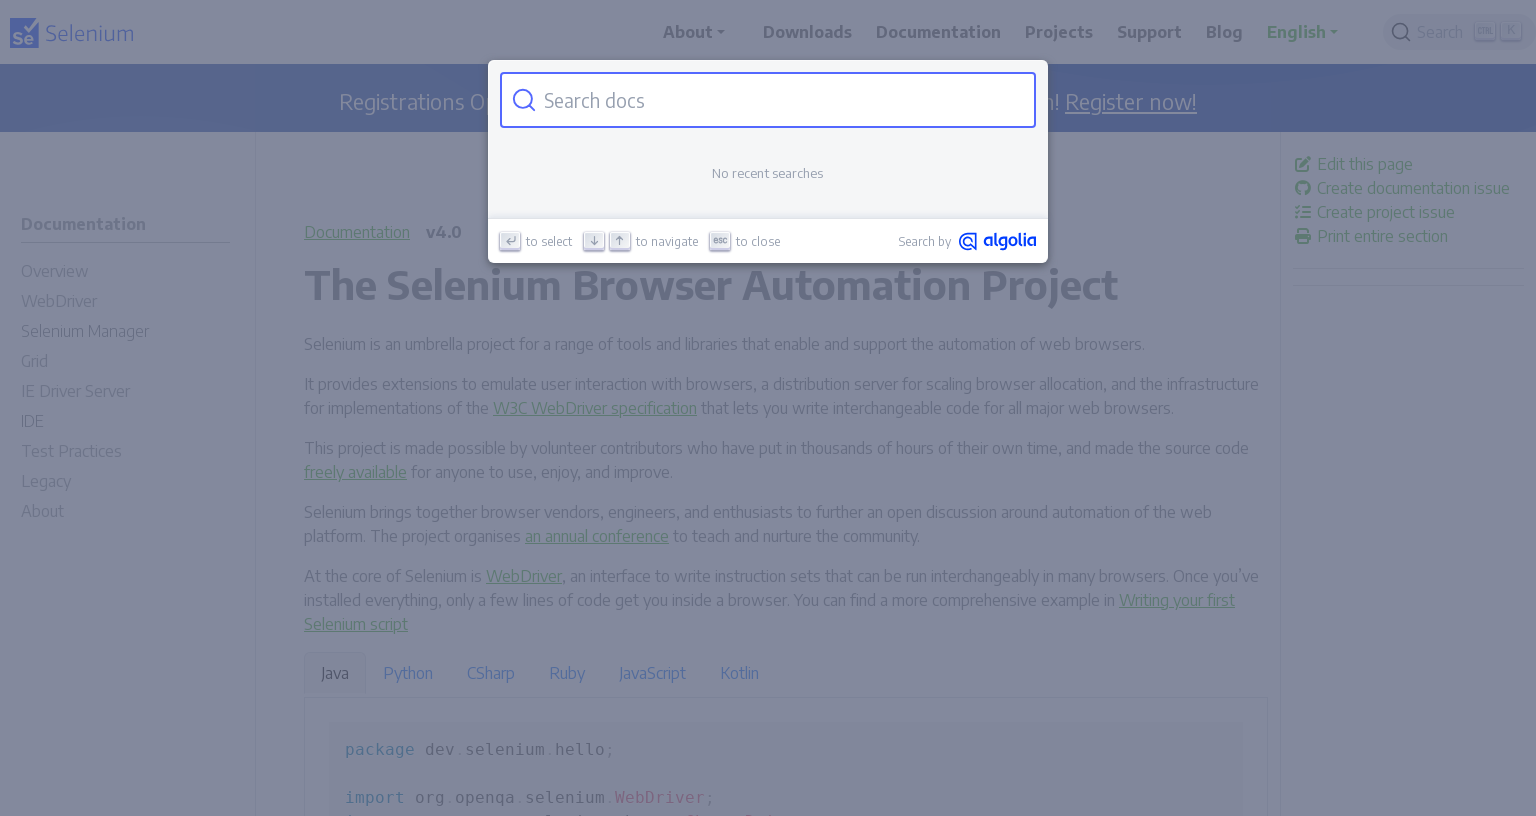

Typed 'webdriver' into search field on #docsearch-input
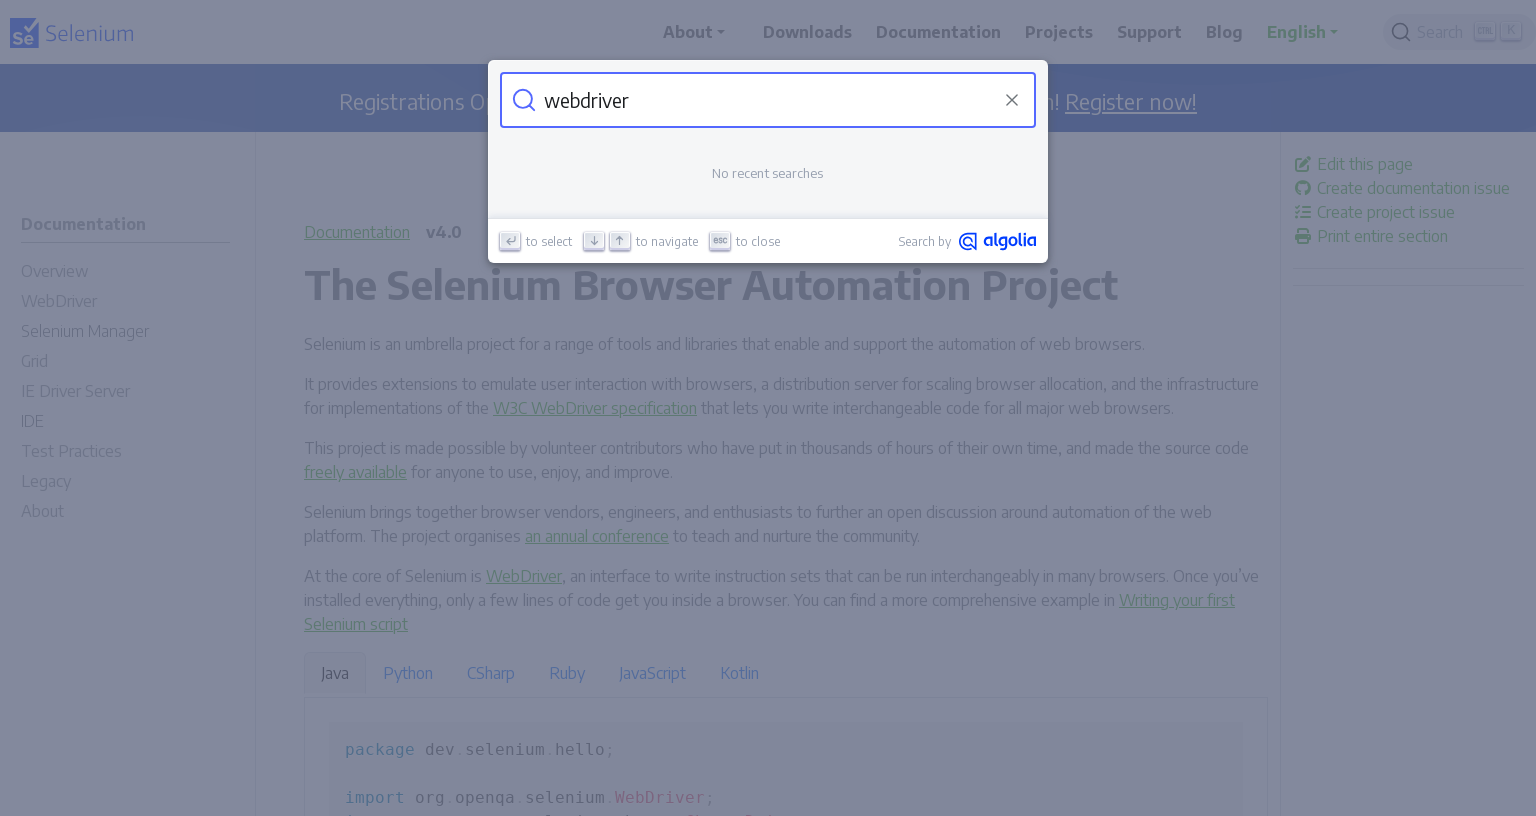

Pressed Enter to submit search query on #docsearch-input
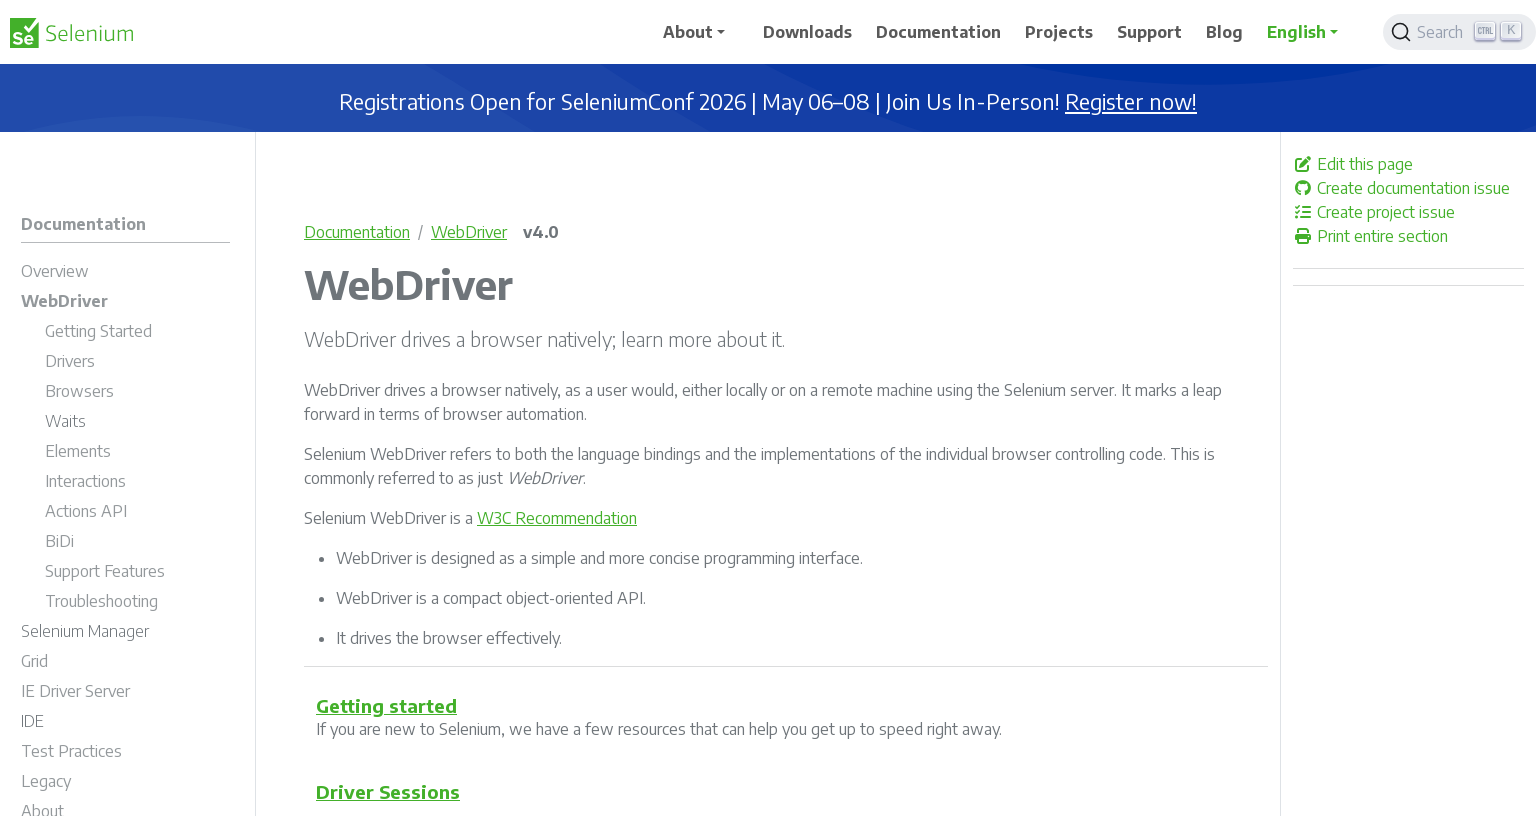

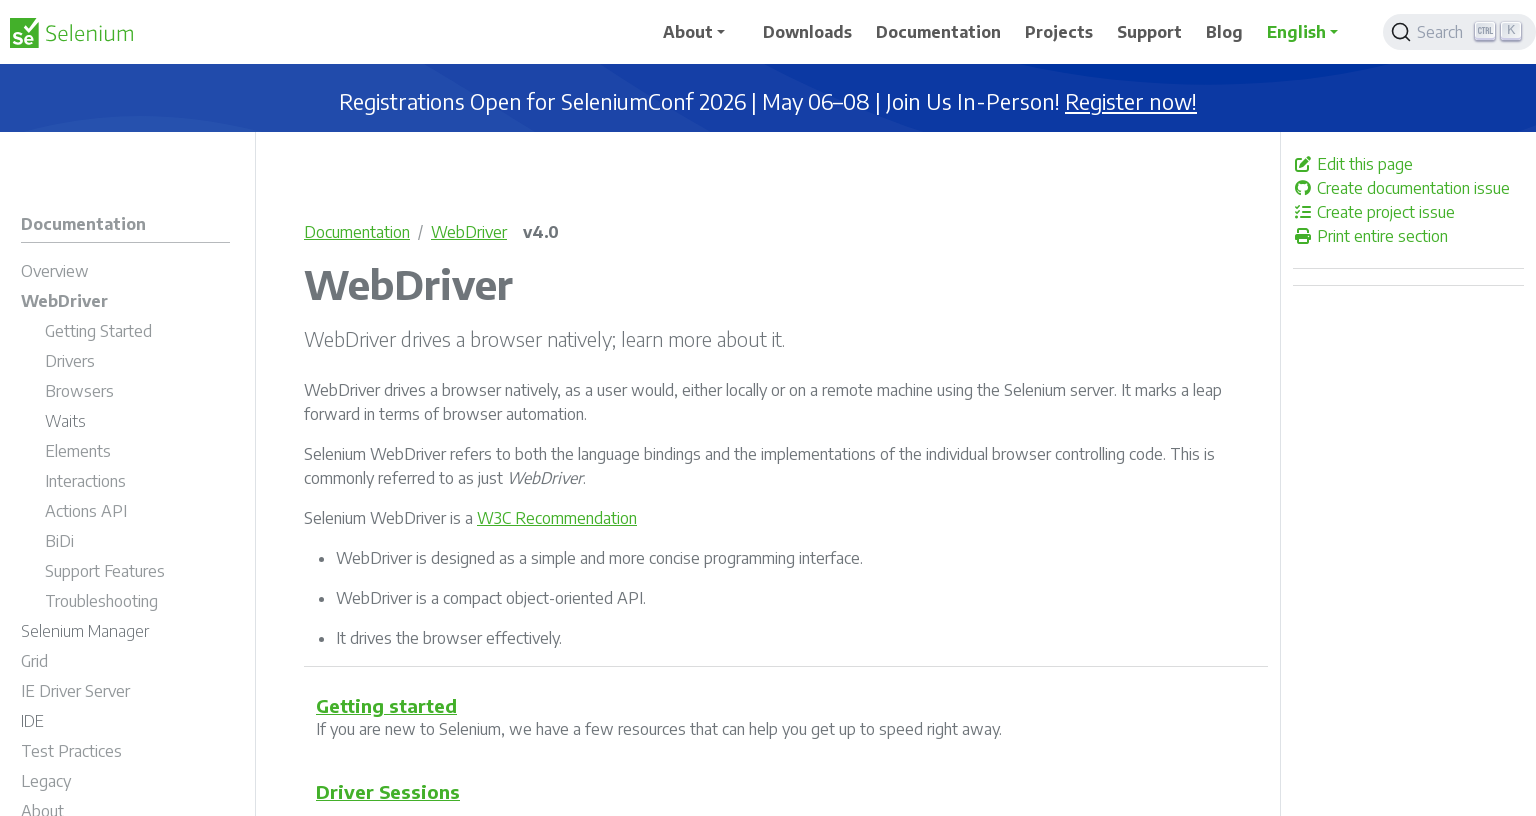